Navigates to Browse Languages and verifies the table header row is displayed

Starting URL: http://www.99-bottles-of-beer.net/lyrics.html

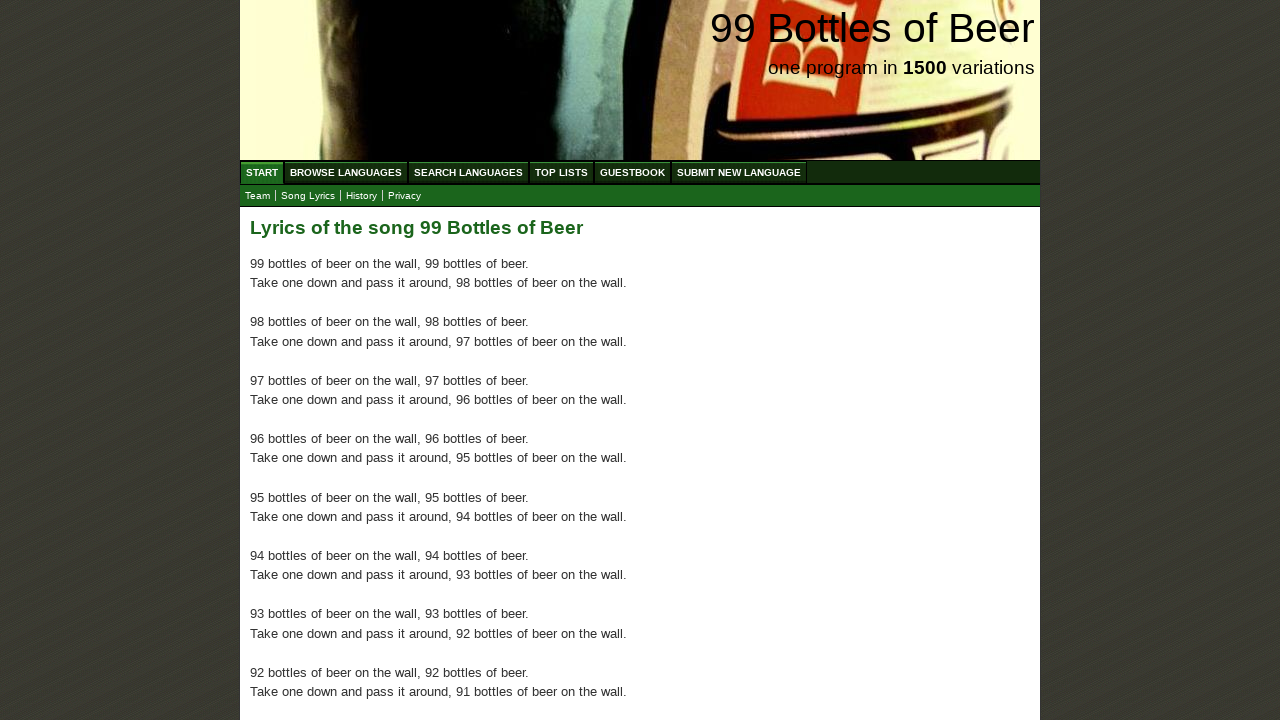

Clicked on Browse Languages (ABC) menu link at (346, 172) on a[href='/abc.html']
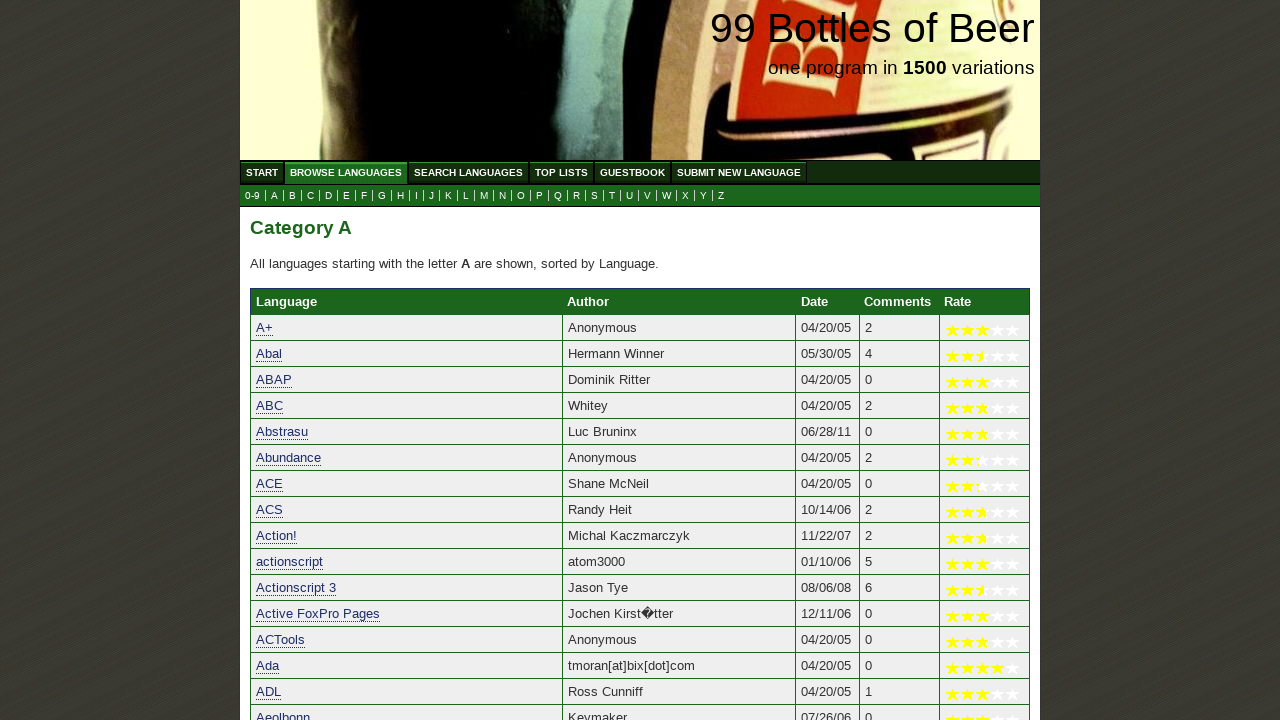

Table header row loaded successfully
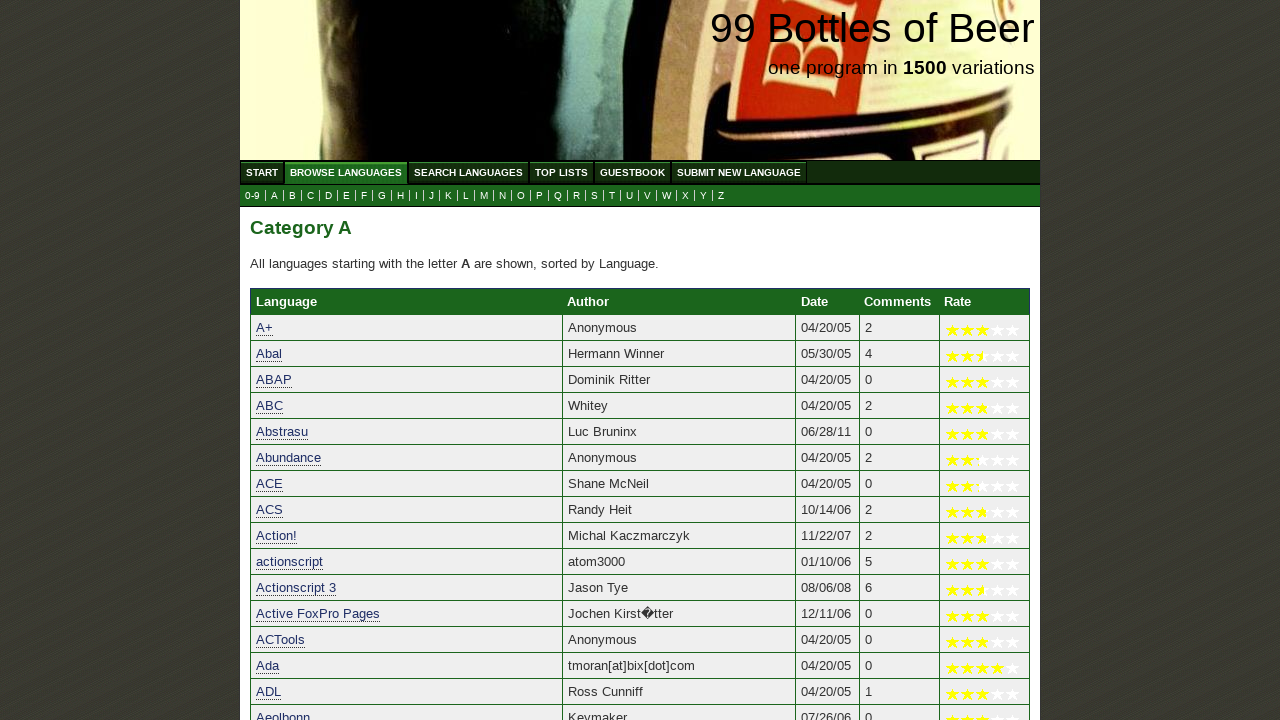

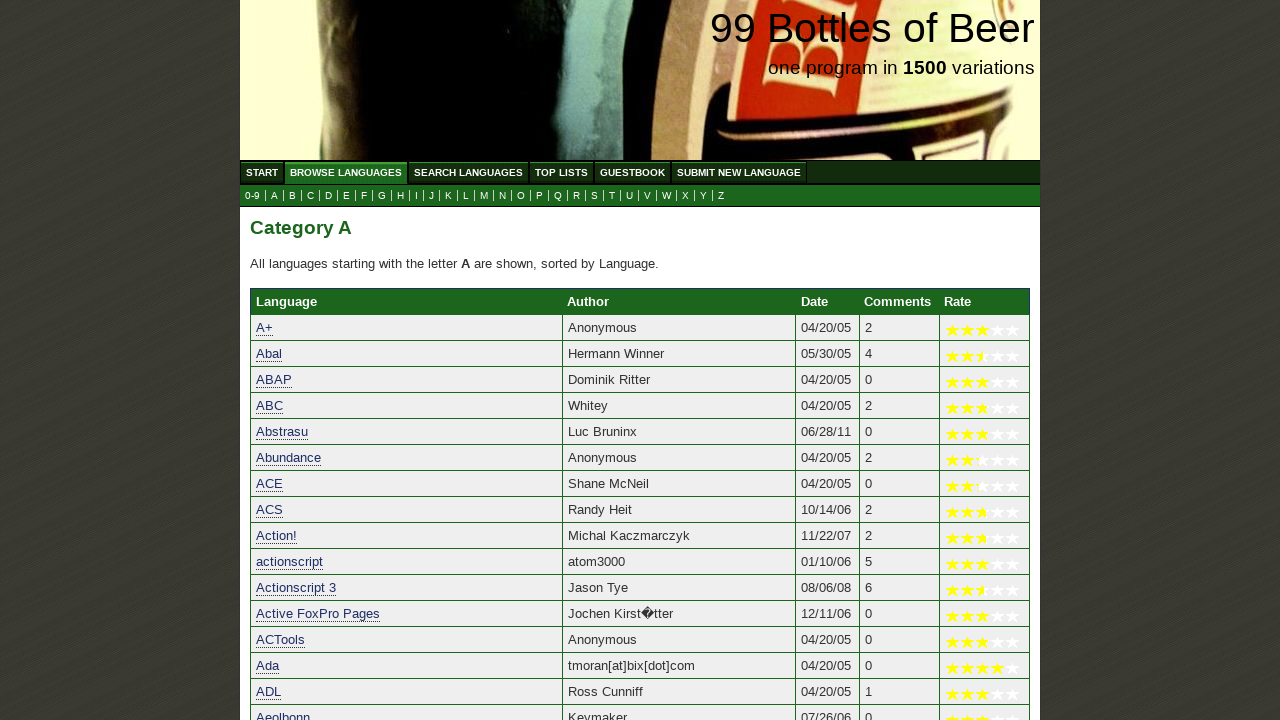